Tests mouse hover functionality by hovering over a user avatar to reveal a hidden "View profile" link, then clicking on it to navigate to the profile page.

Starting URL: https://the-internet.herokuapp.com/hovers

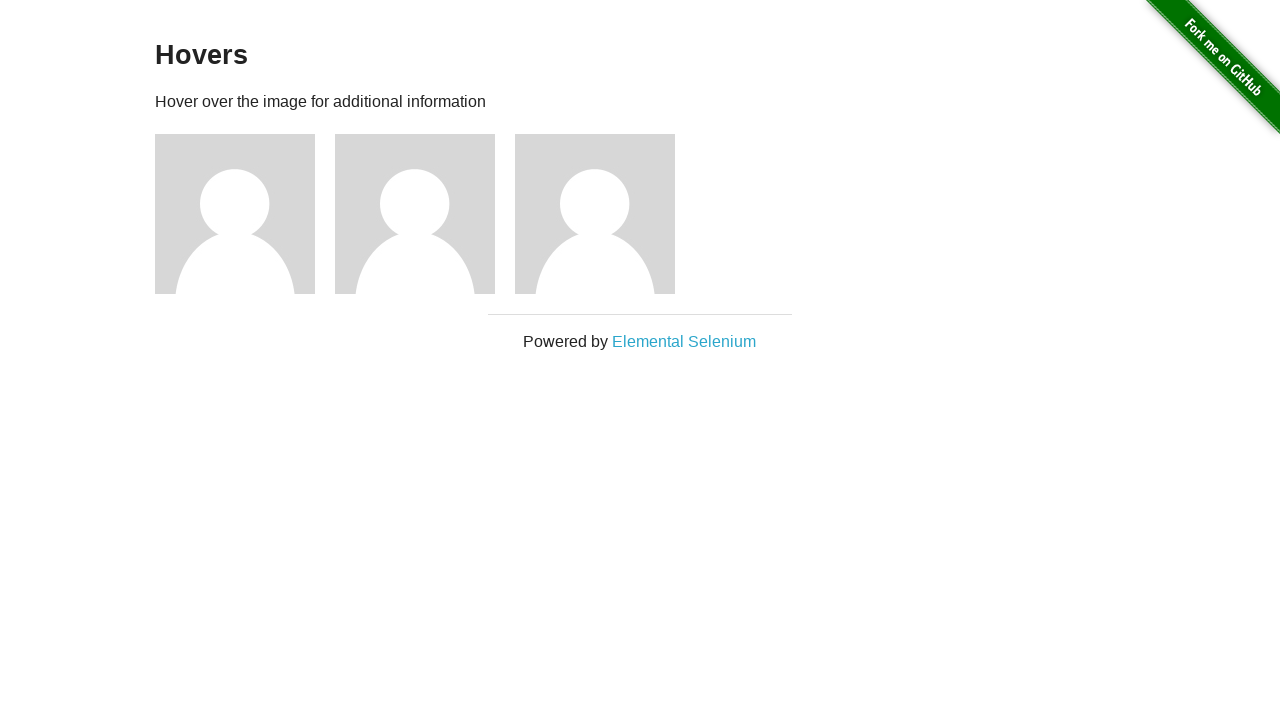

Hovered over the second user avatar to reveal 'View profile' link at (415, 214) on (//img[@alt='User Avatar'])[2]
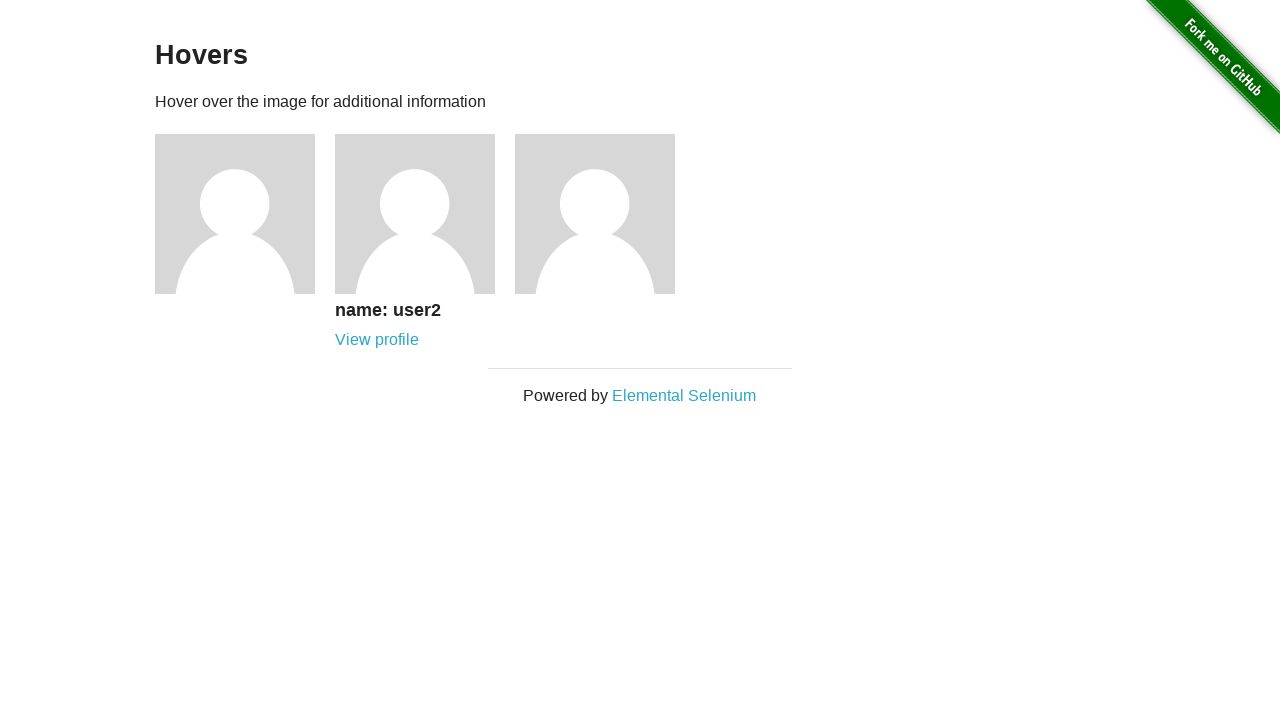

Clicked on the 'View profile' link for the second user at (377, 340) on (//a[text()='View profile'])[2]
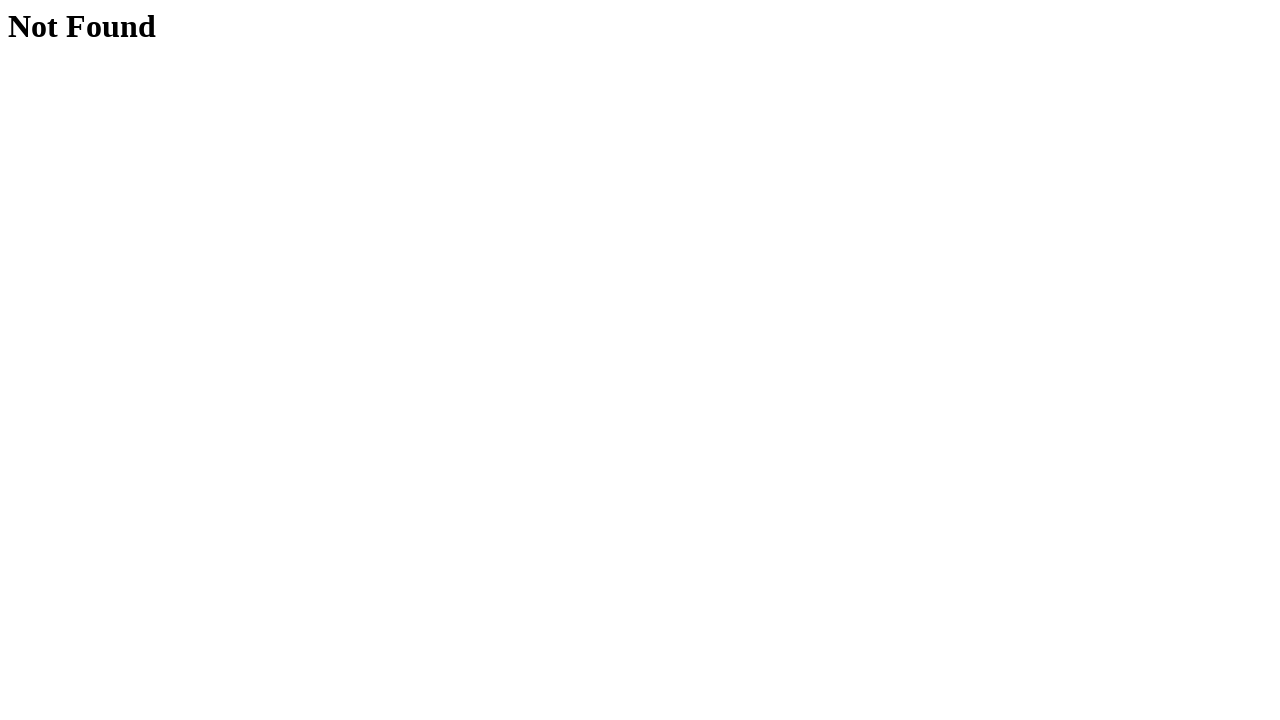

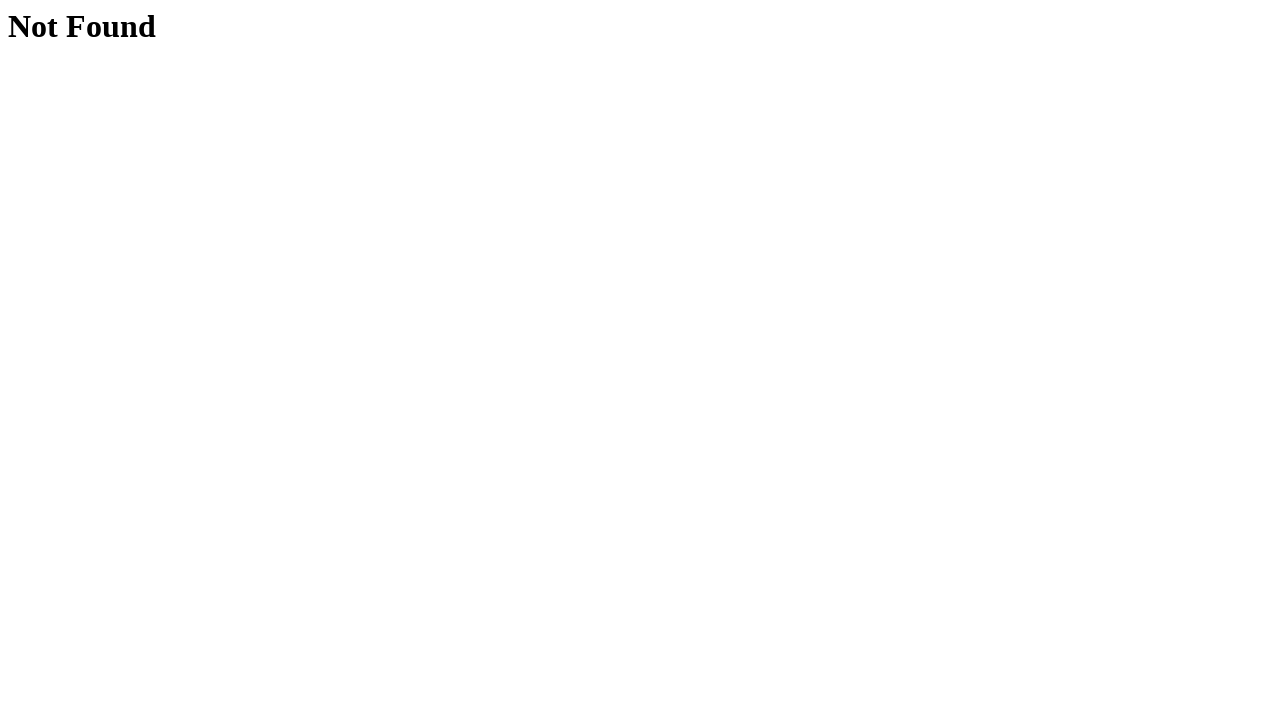